Tests keypress functionality by entering text into a name field and pressing Enter

Starting URL: https://formy-project.herokuapp.com/keypress

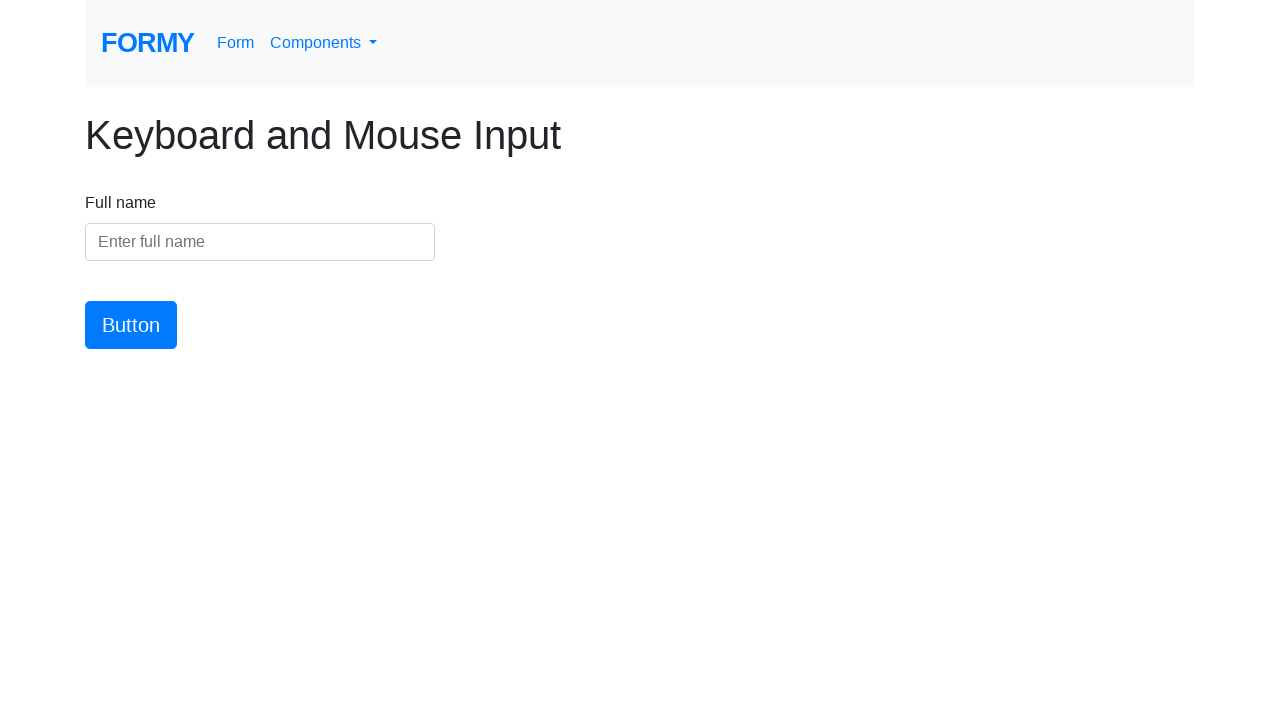

Filled name field with 'EK Development' on #name
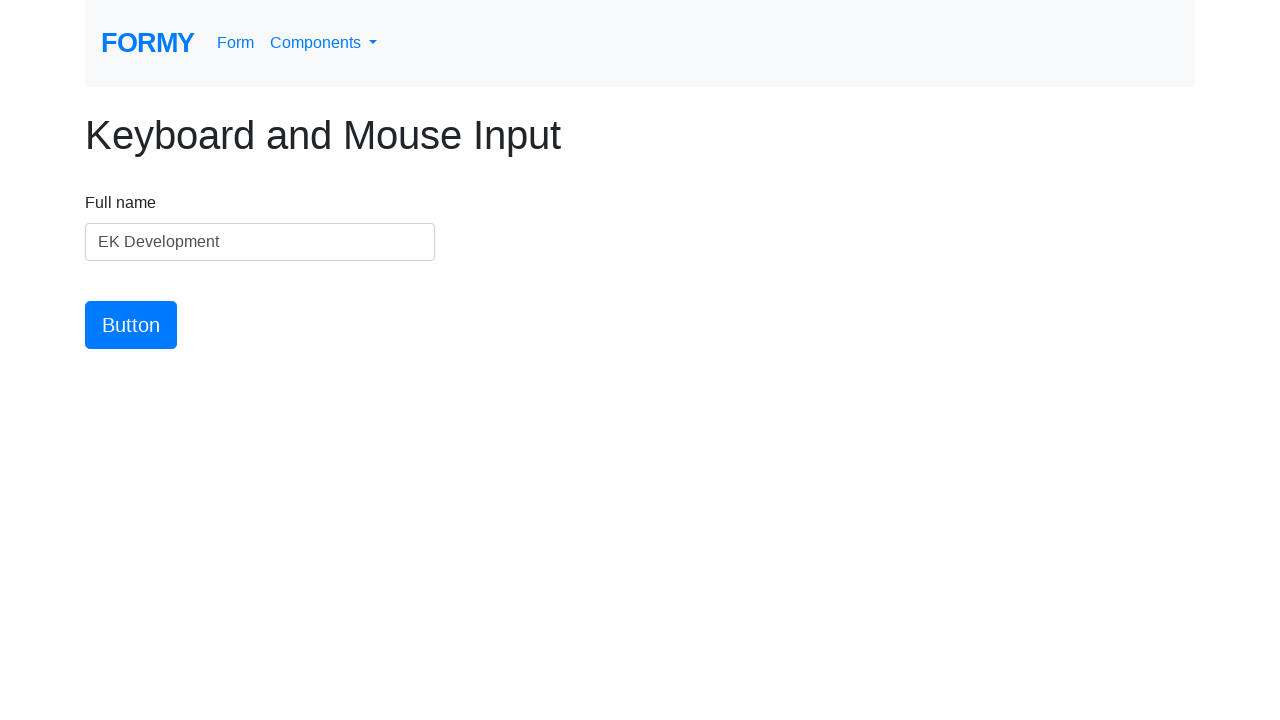

Pressed Enter key in name field on #name
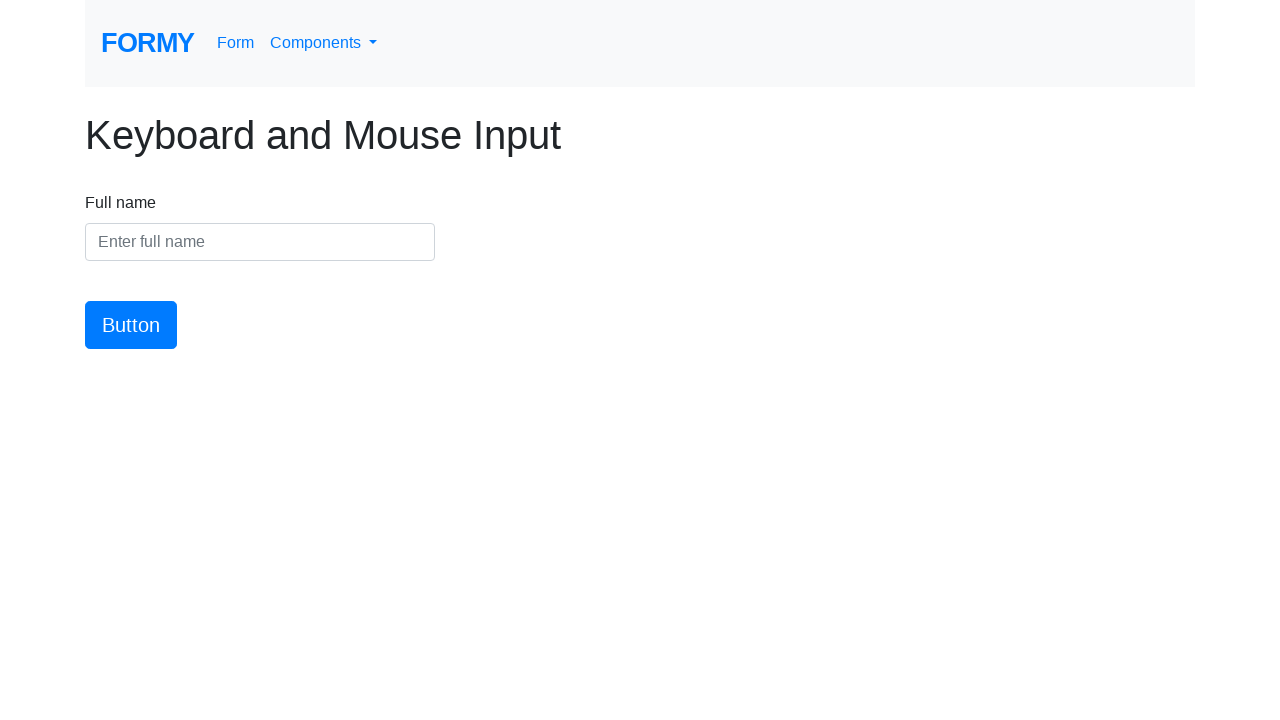

Clicked on name field at (260, 242) on #name
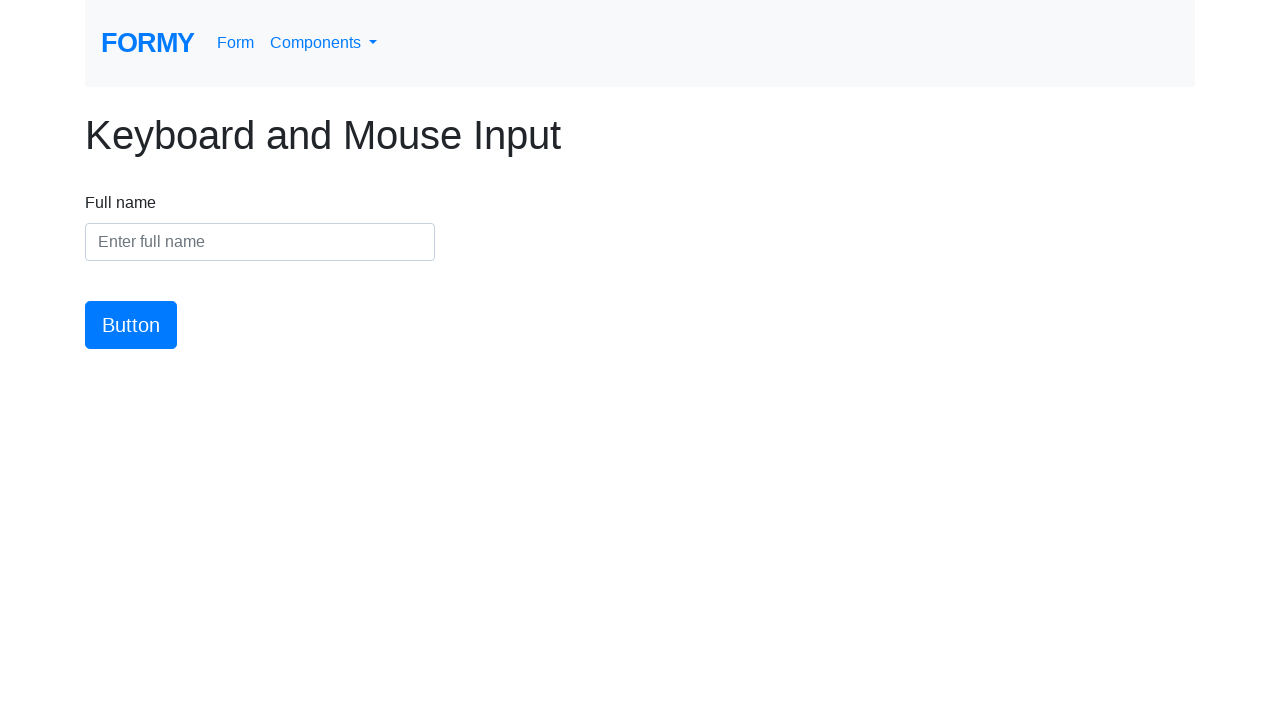

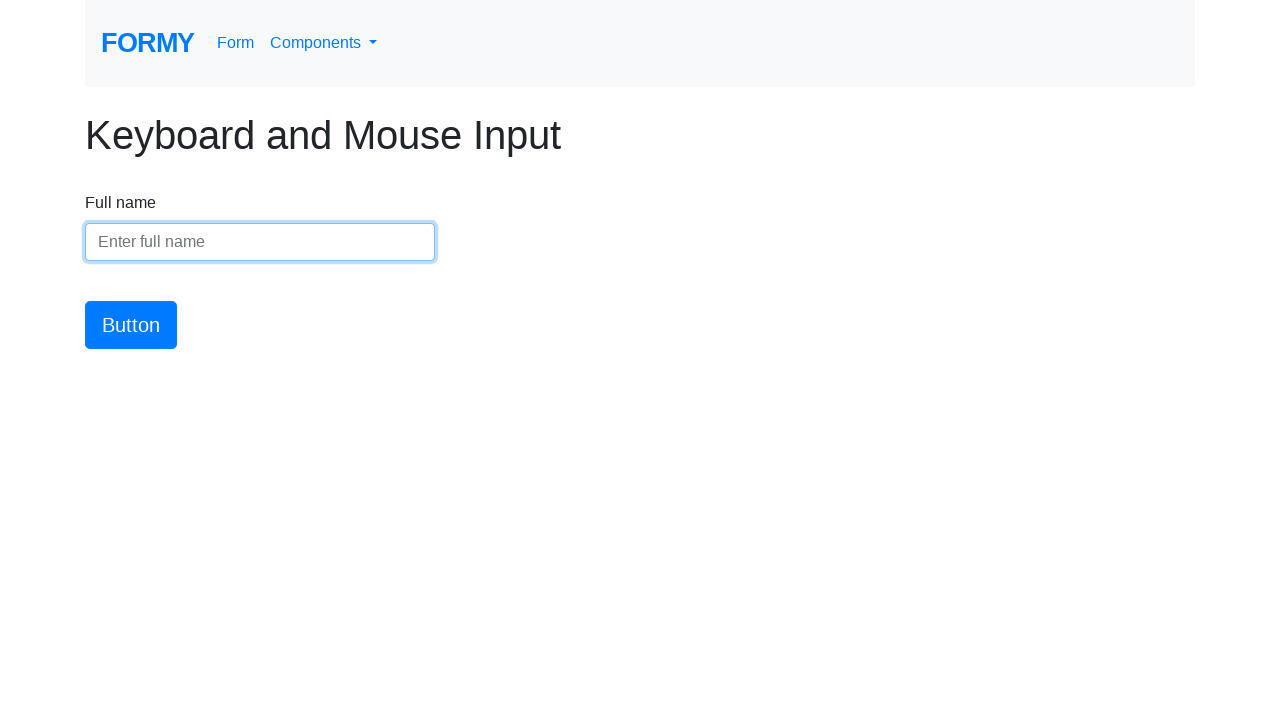